Tests flight booking flow by selecting departure/arrival cities, choosing a flight, and completing the purchase with payment details

Starting URL: https://blazedemo.com/

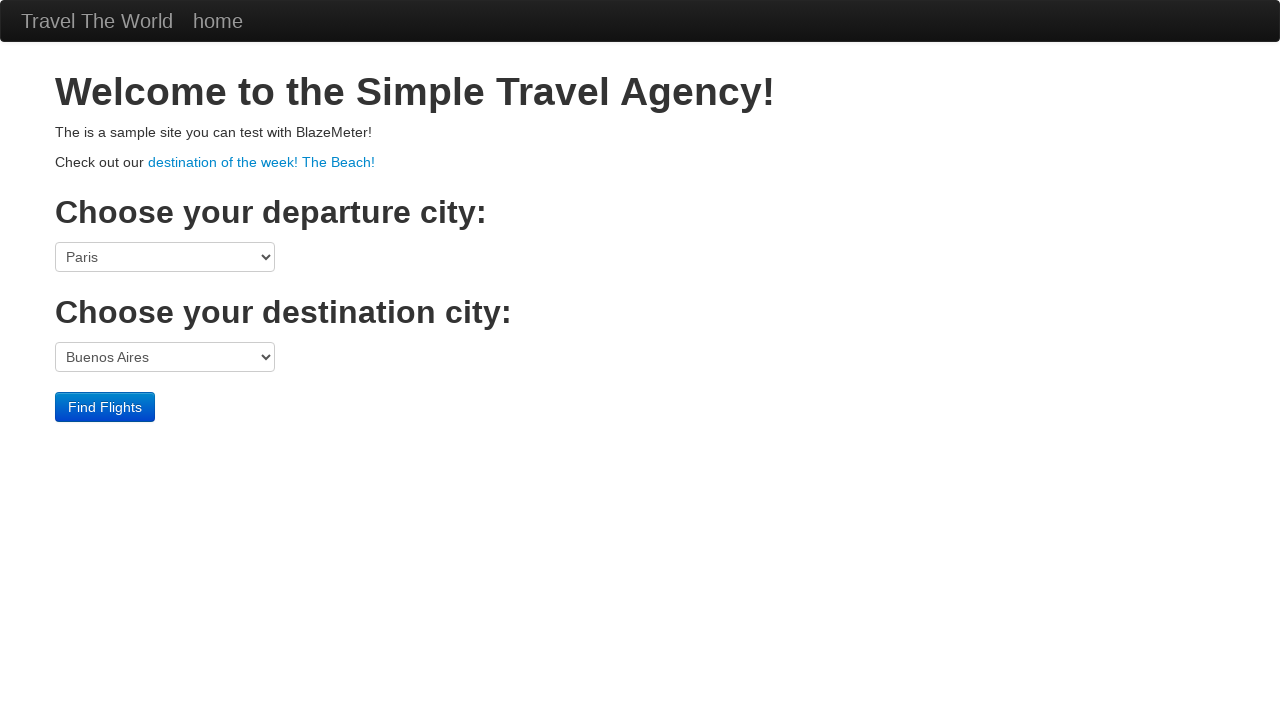

Clicked departure city dropdown at (165, 257) on select[name='fromPort']
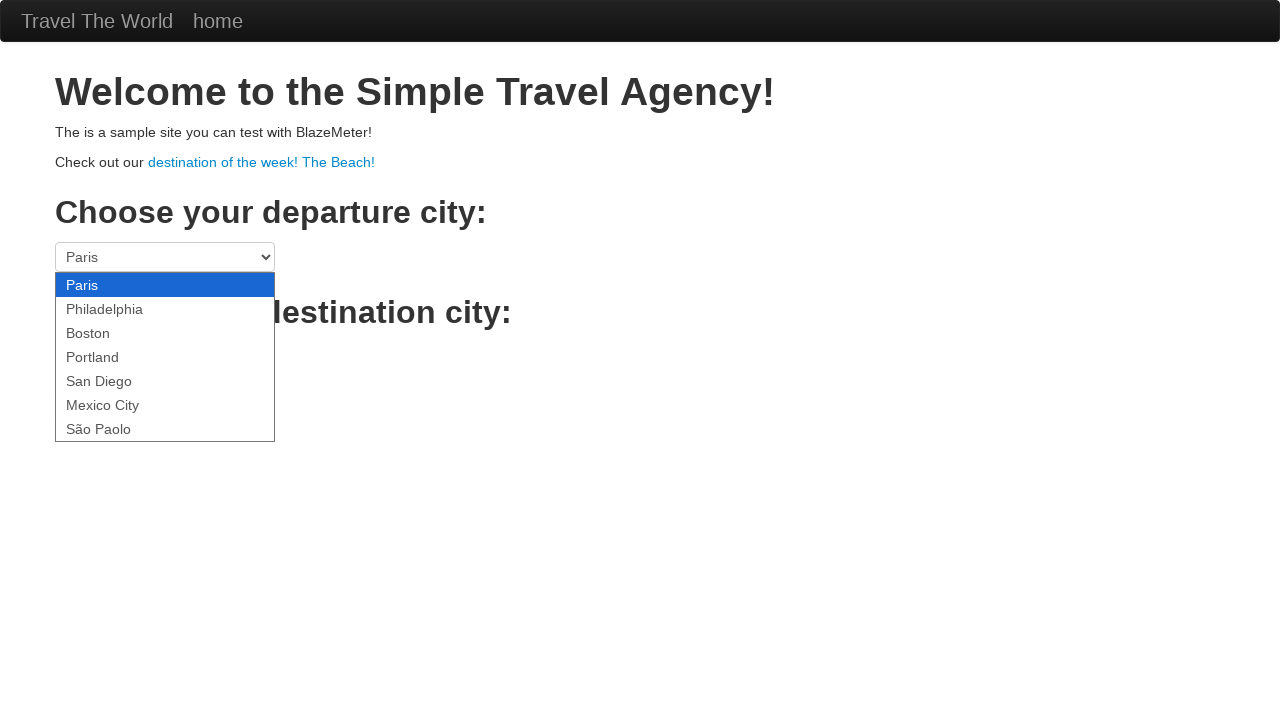

Selected São Paolo as departure city on select[name='fromPort']
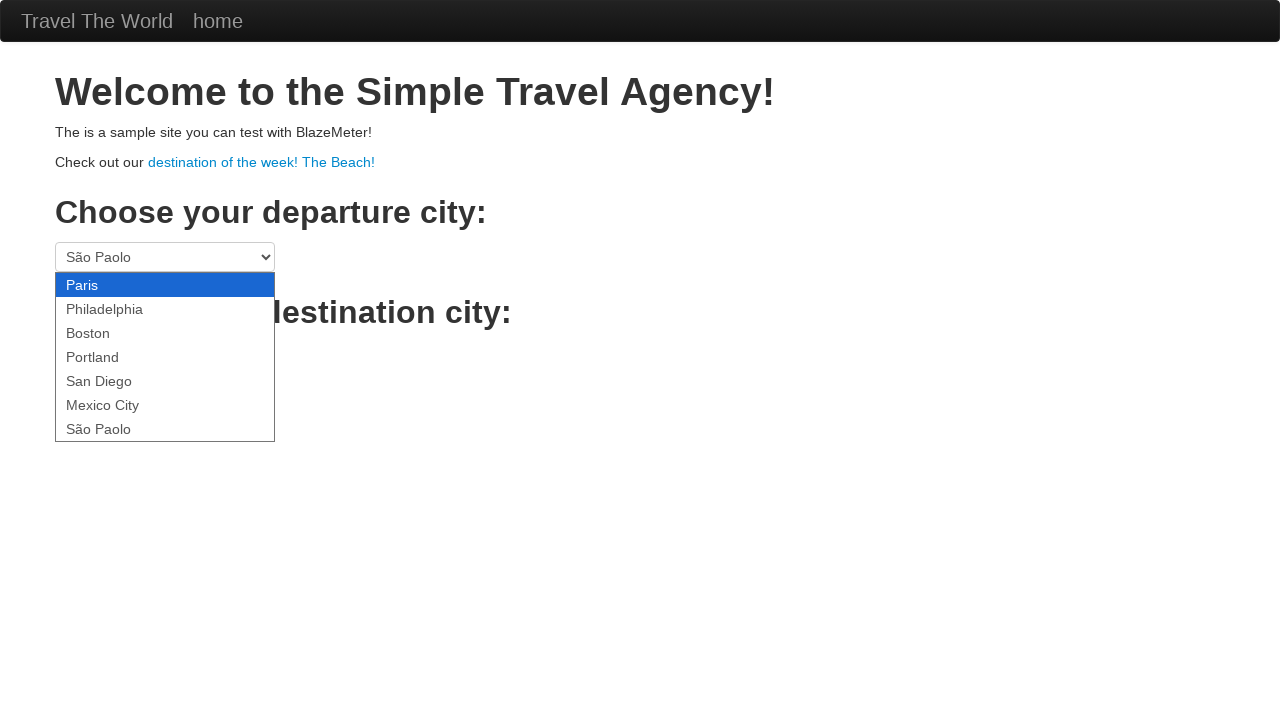

Clicked destination city dropdown at (165, 357) on select[name='toPort']
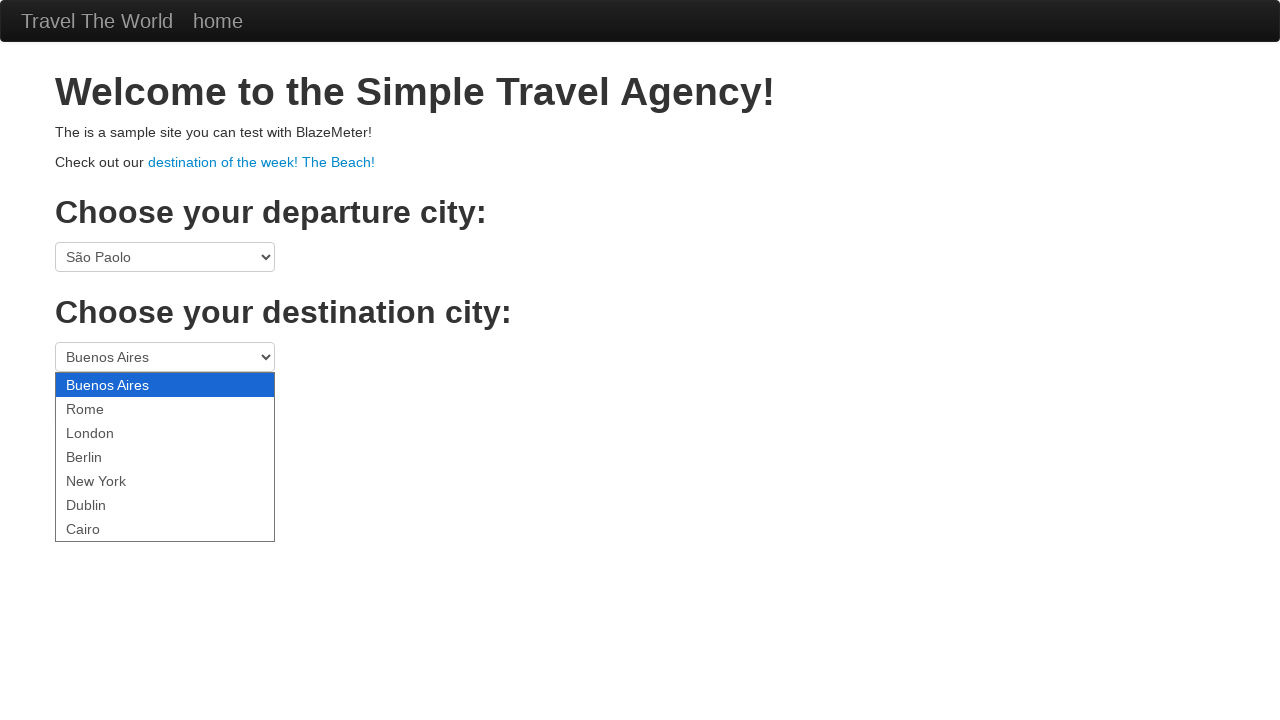

Selected New York as destination city on select[name='toPort']
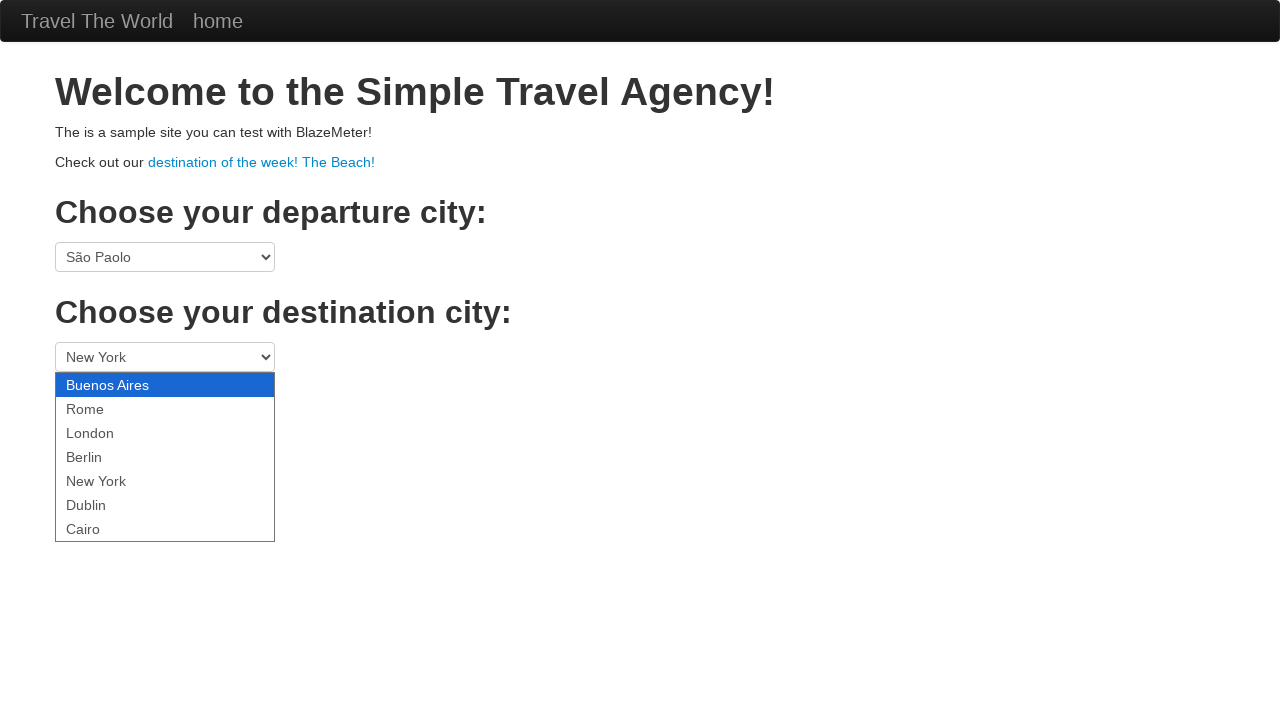

Clicked Find Flights button at (105, 407) on .btn-primary
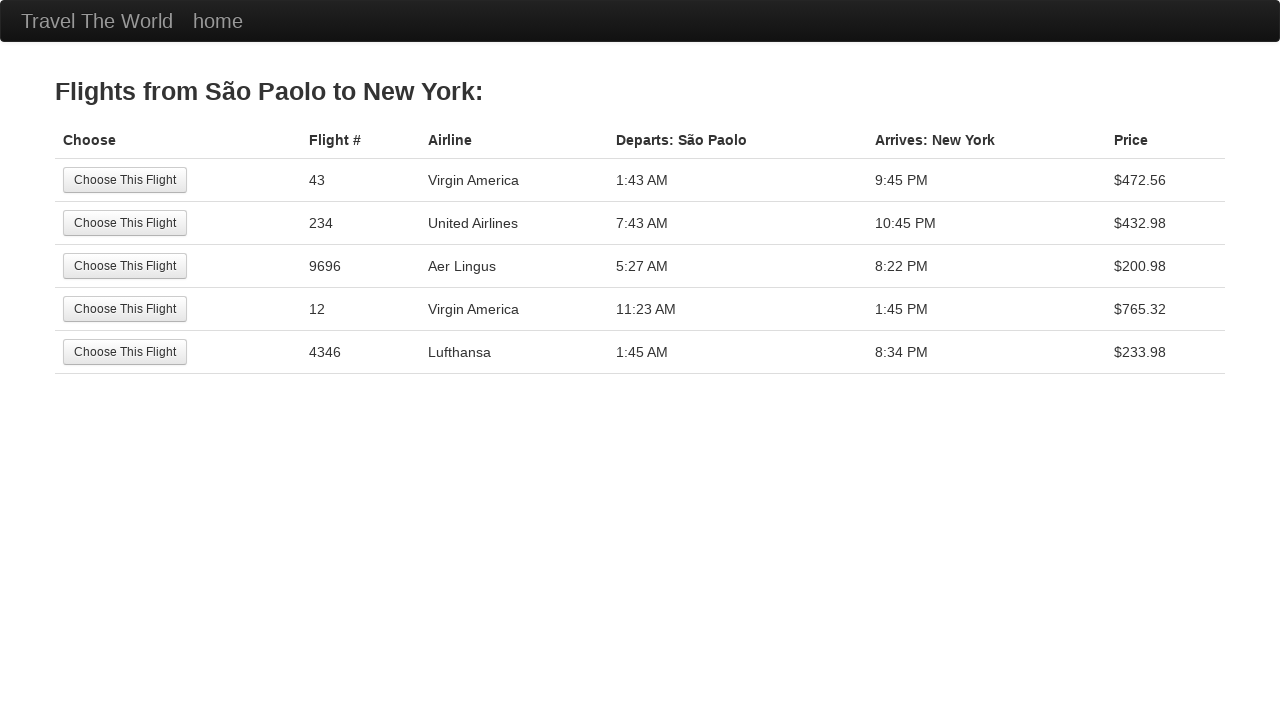

Selected first available flight at (125, 180) on tr:nth-child(1) .btn
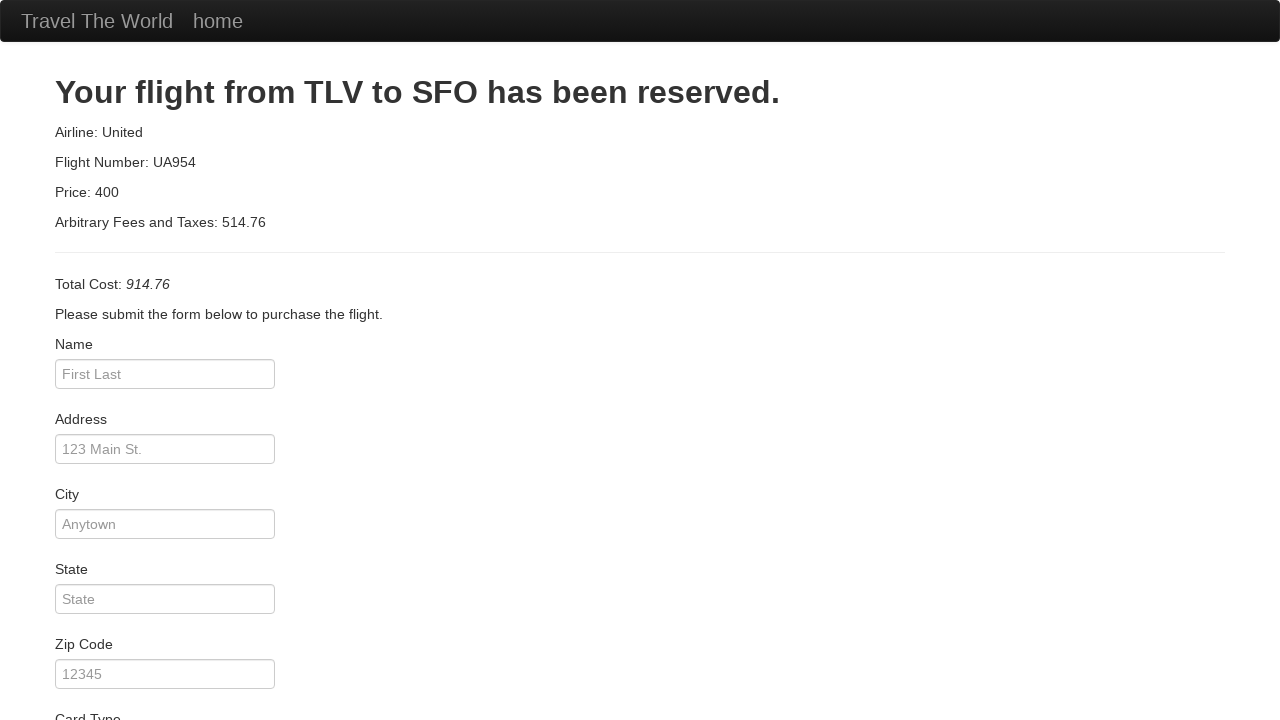

Clicked name on card field at (165, 605) on #nameOnCard
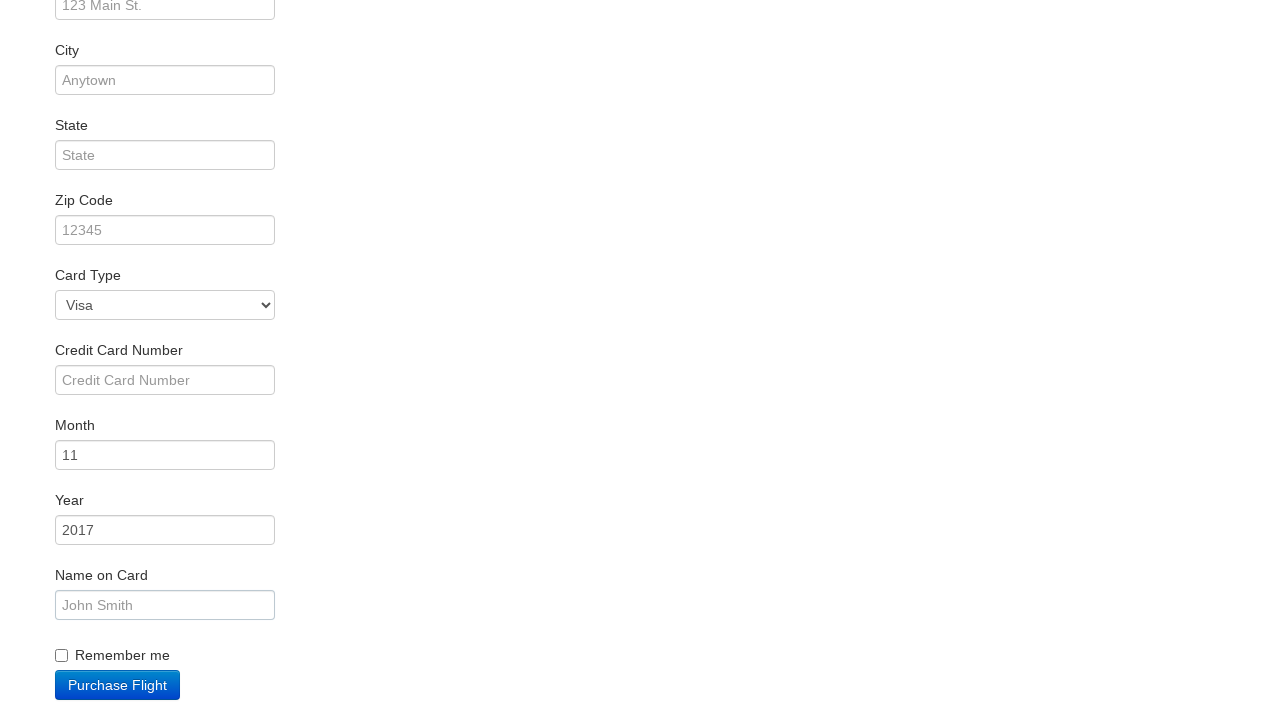

Filled name on card with 'John Smith' on #nameOnCard
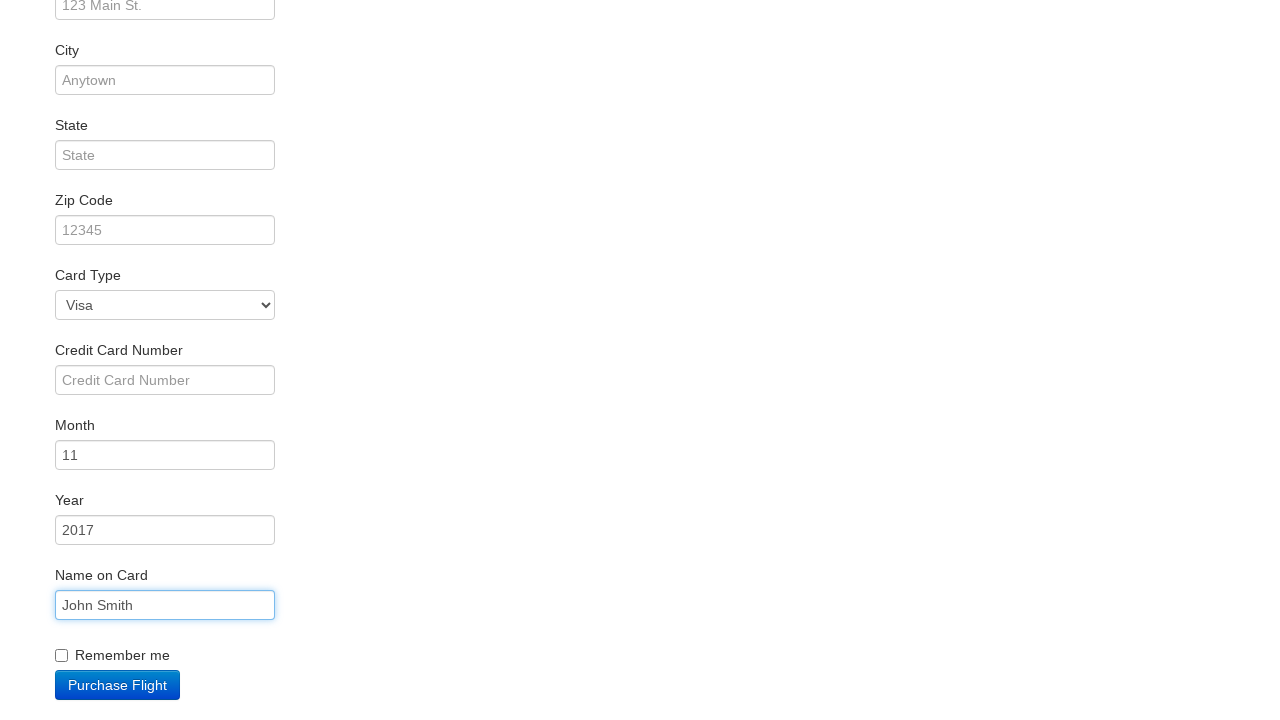

Clicked credit card year field at (165, 530) on #creditCardYear
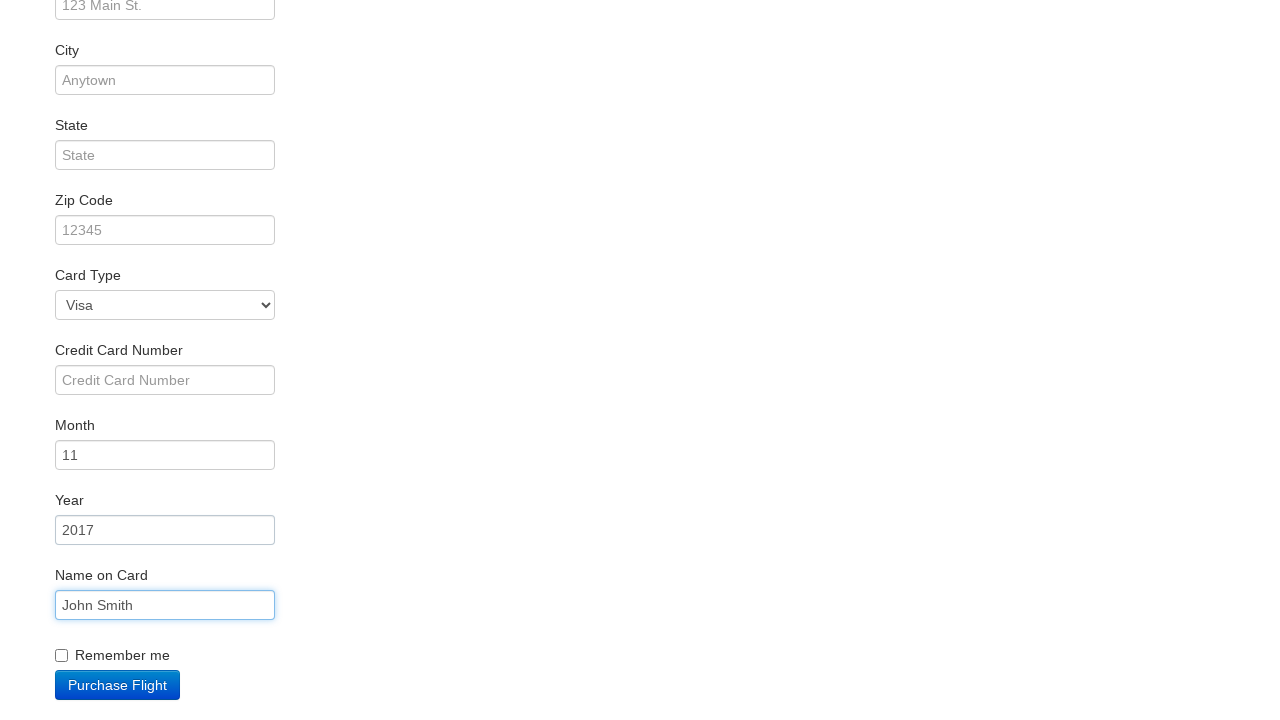

Filled credit card year with '2025' on #creditCardYear
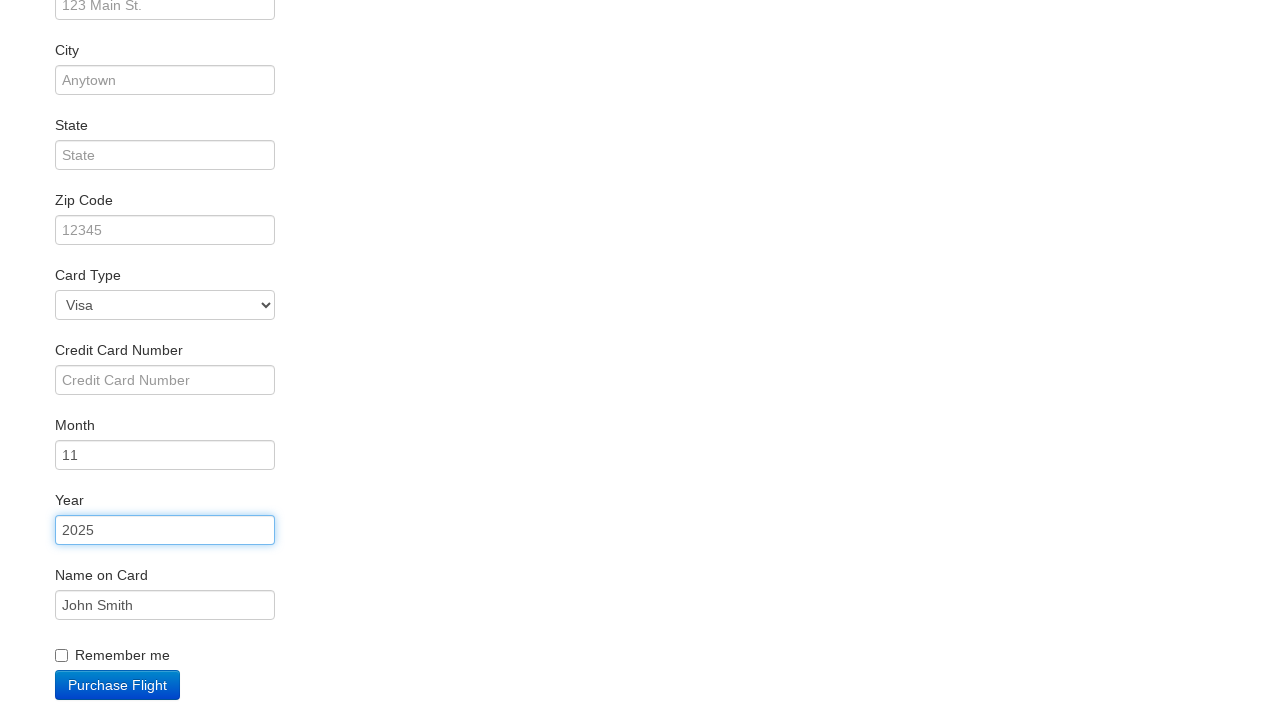

Checked remember me checkbox at (62, 656) on #rememberMe
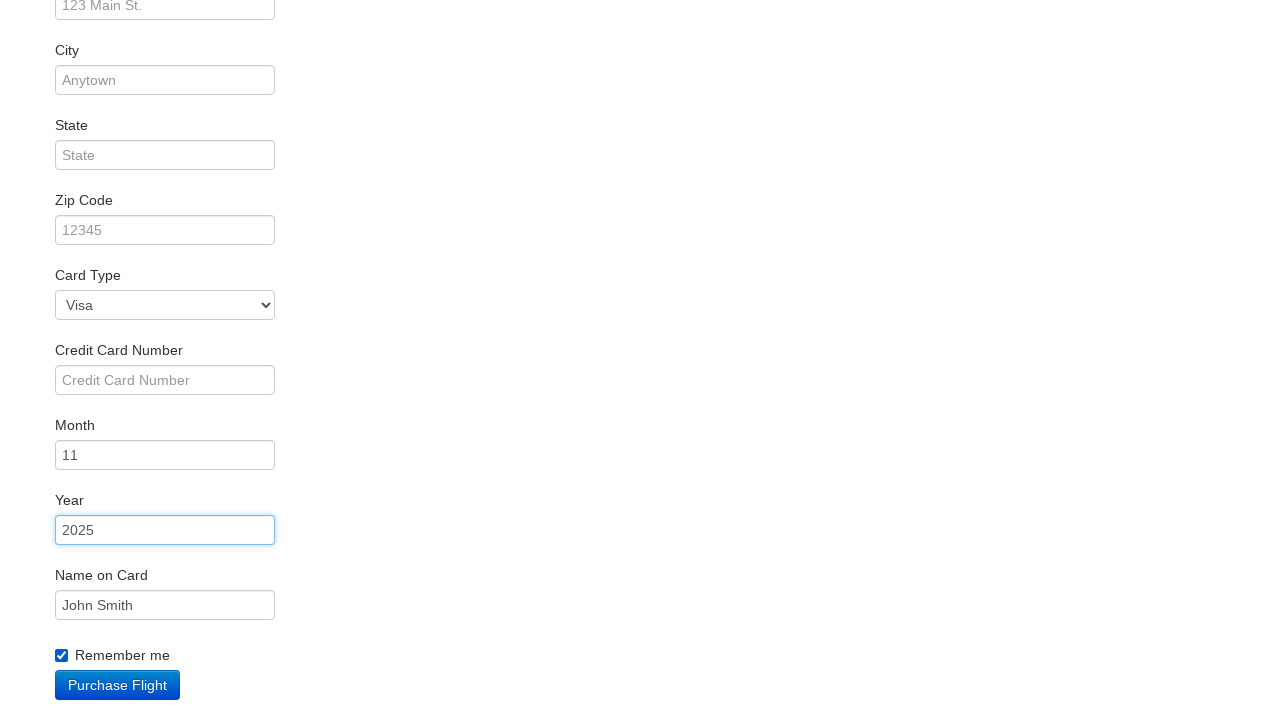

Clicked card type field at (165, 305) on #cardType
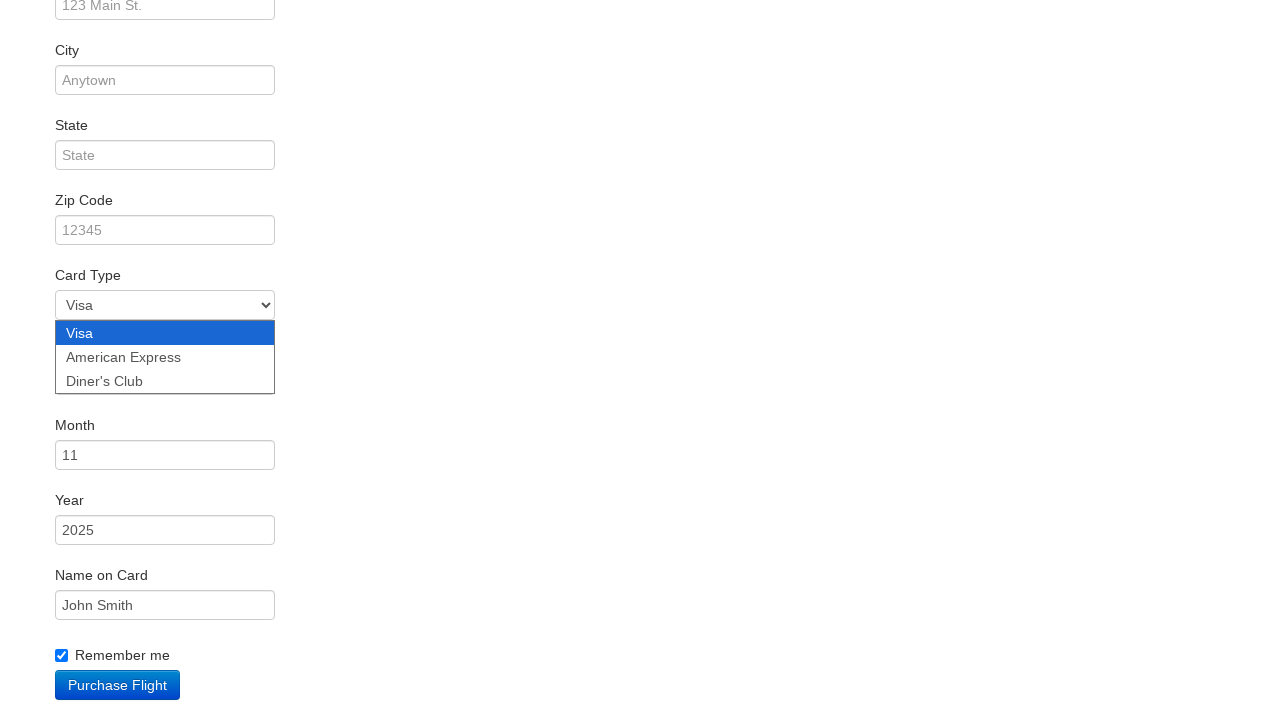

Clicked submit purchase button at (118, 685) on .btn-primary
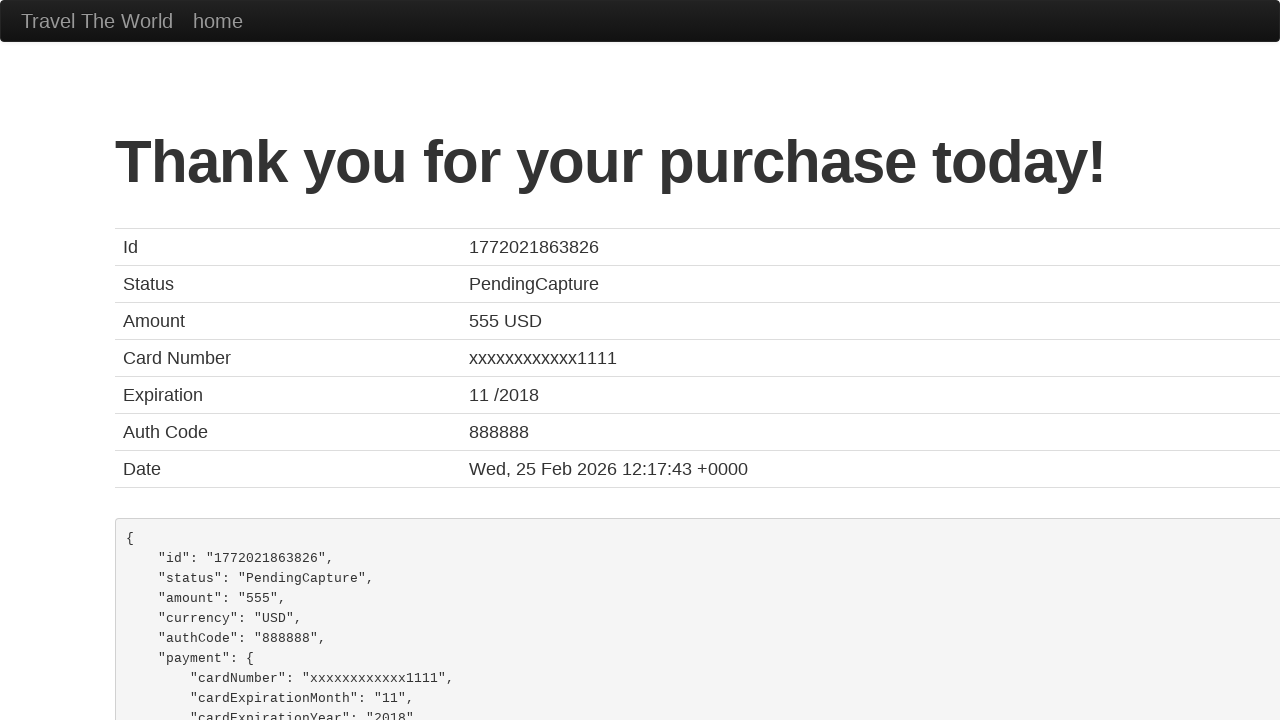

Waited for and confirmed purchase thank you page loaded
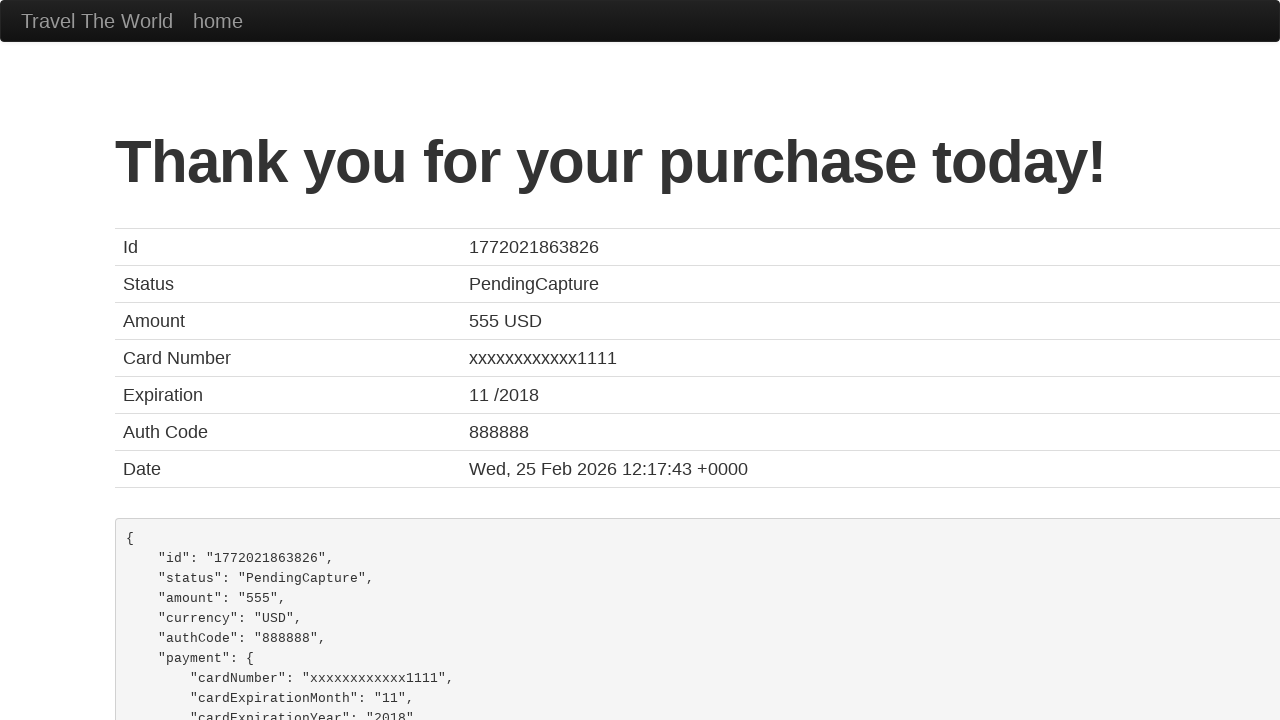

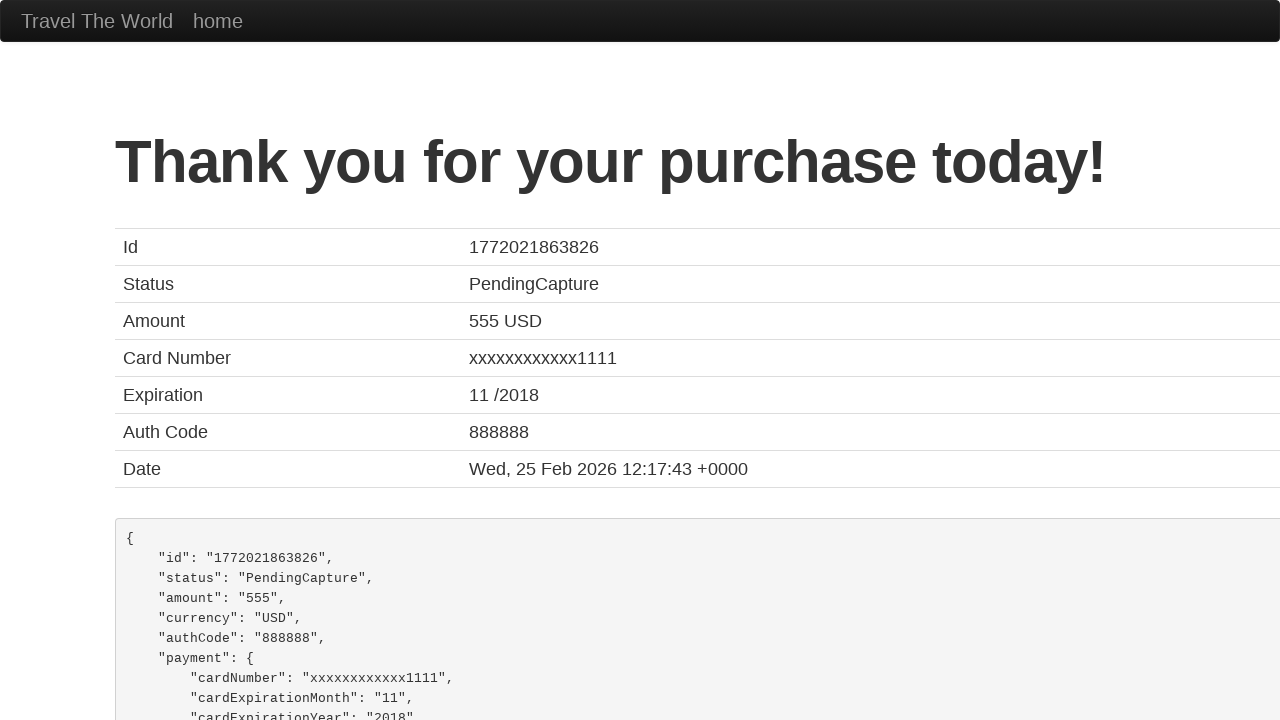